Navigates to the OrangeHRM demo site and verifies the page loads by checking the page title is available.

Starting URL: https://opensource-demo.orangehrmlive.com/

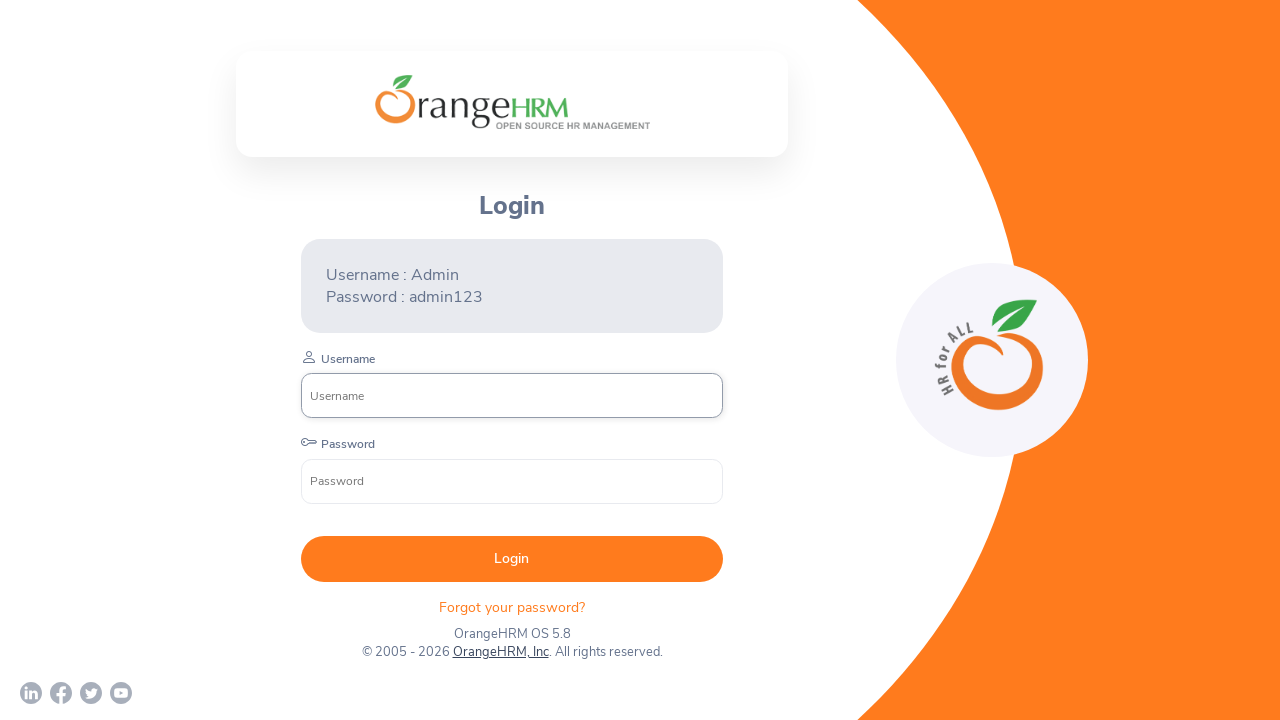

Waited for page to reach domcontentloaded state
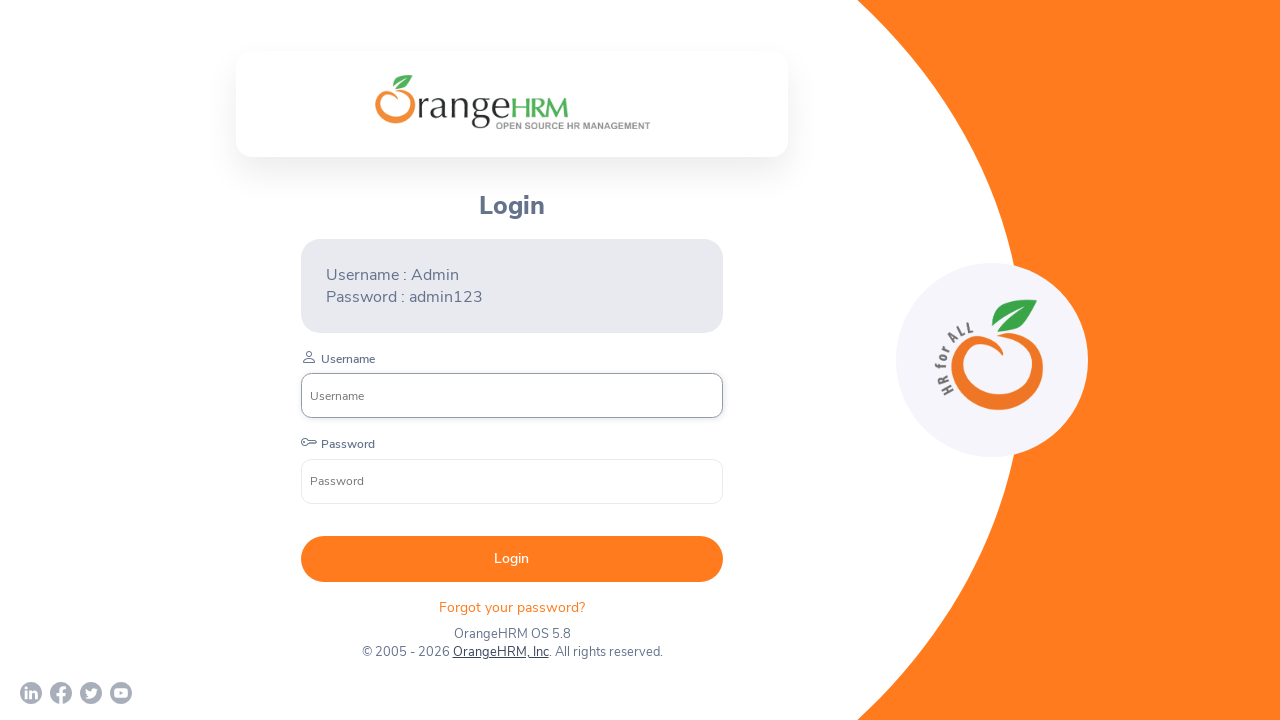

Retrieved page title
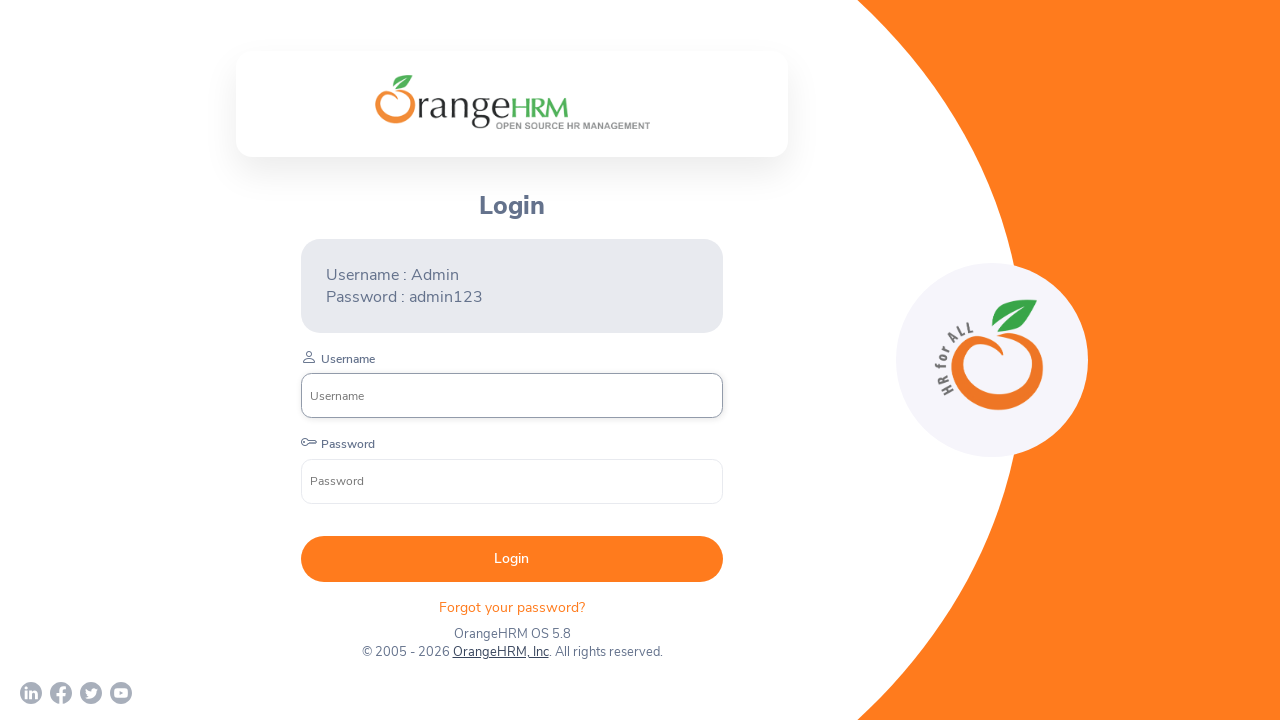

Verified page title contains 'OrangeHRM' or has content
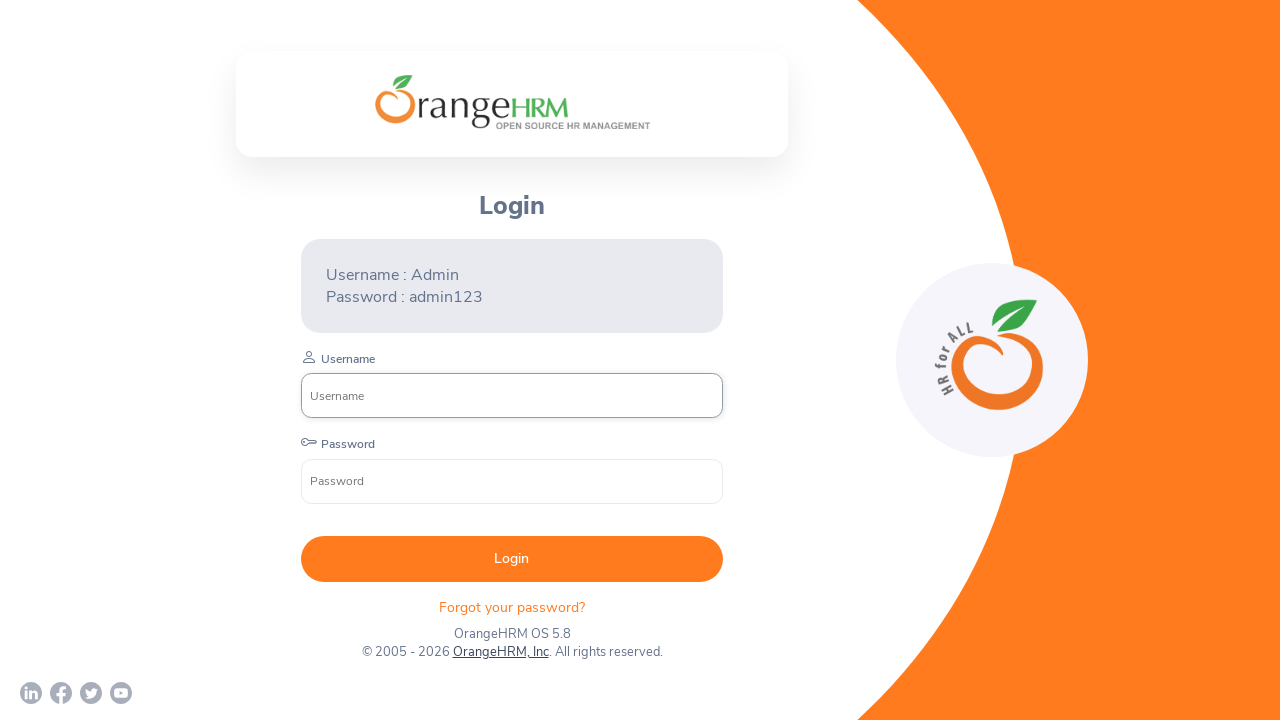

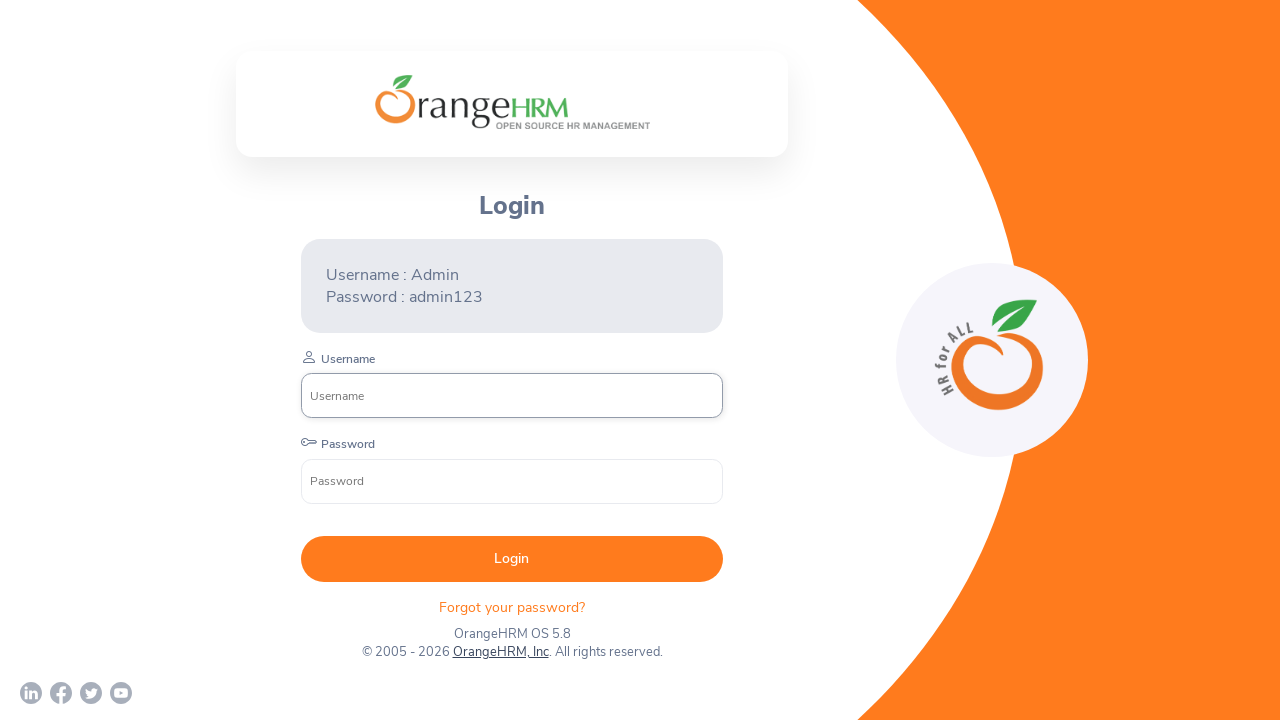